Tests clicking a download button to initiate a file download

Starting URL: https://demoqa.com/upload-download

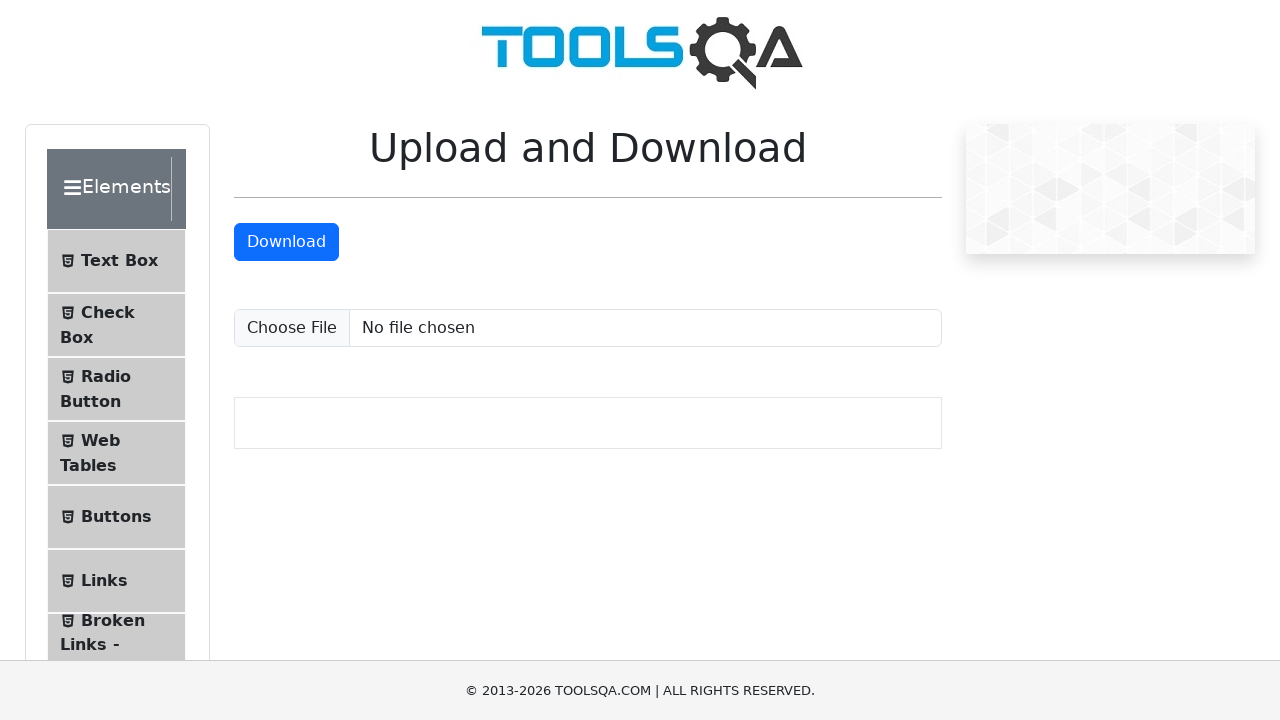

Clicked download button to initiate file download at (286, 242) on xpath=//a[@id='downloadButton']
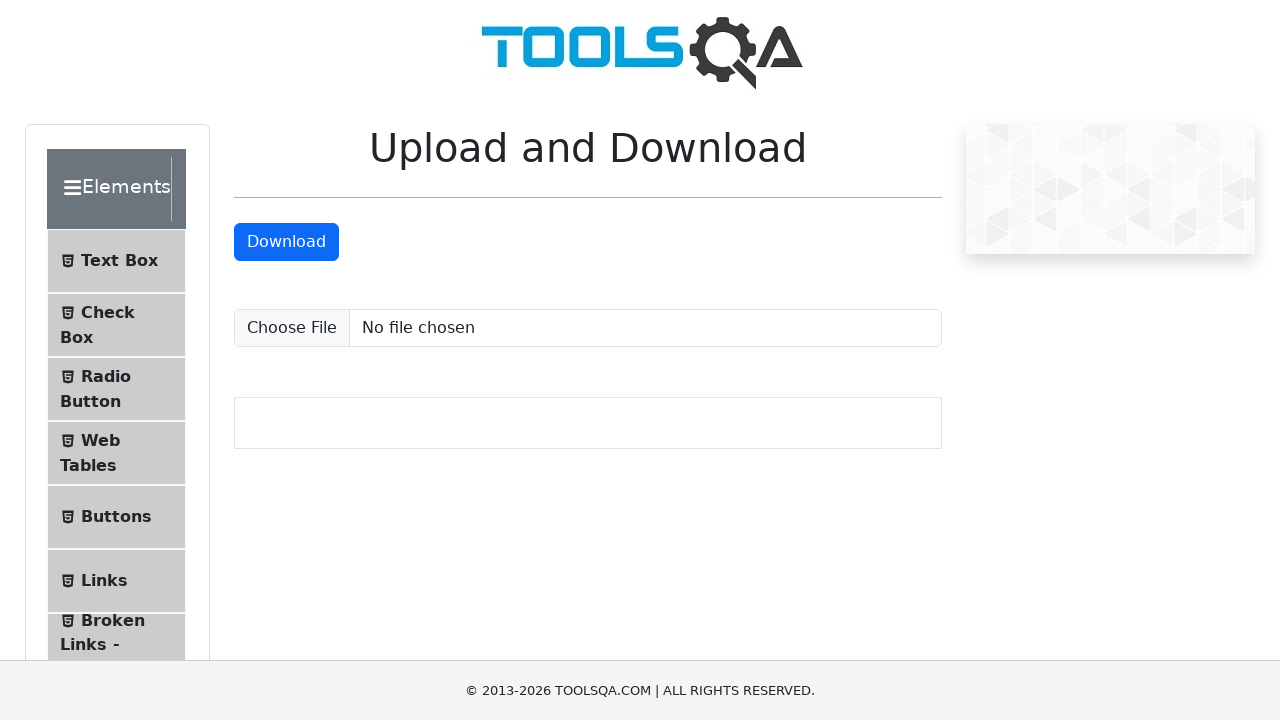

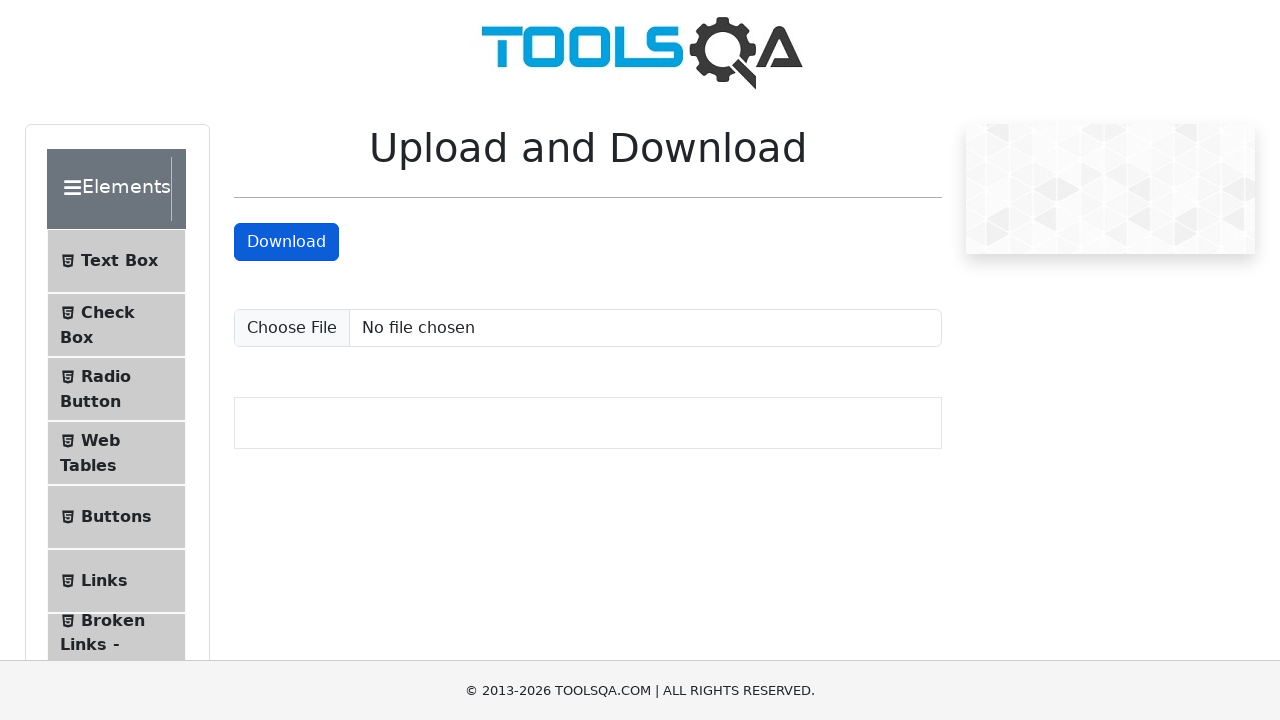